Searches for music rights information on the SACEM repertoire website by entering a song title and artist name, then navigates to view the detailed rights holder information.

Starting URL: https://repertoire.sacem.fr

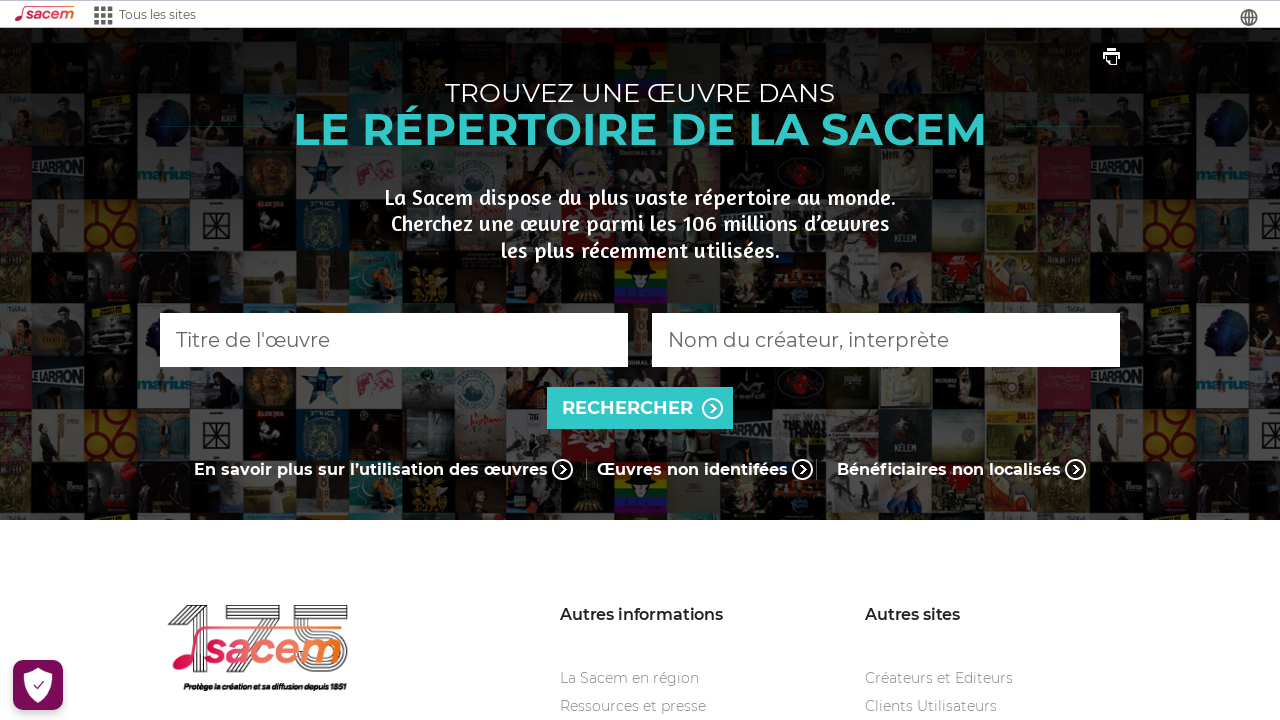

Search form loaded on SACEM repertoire website
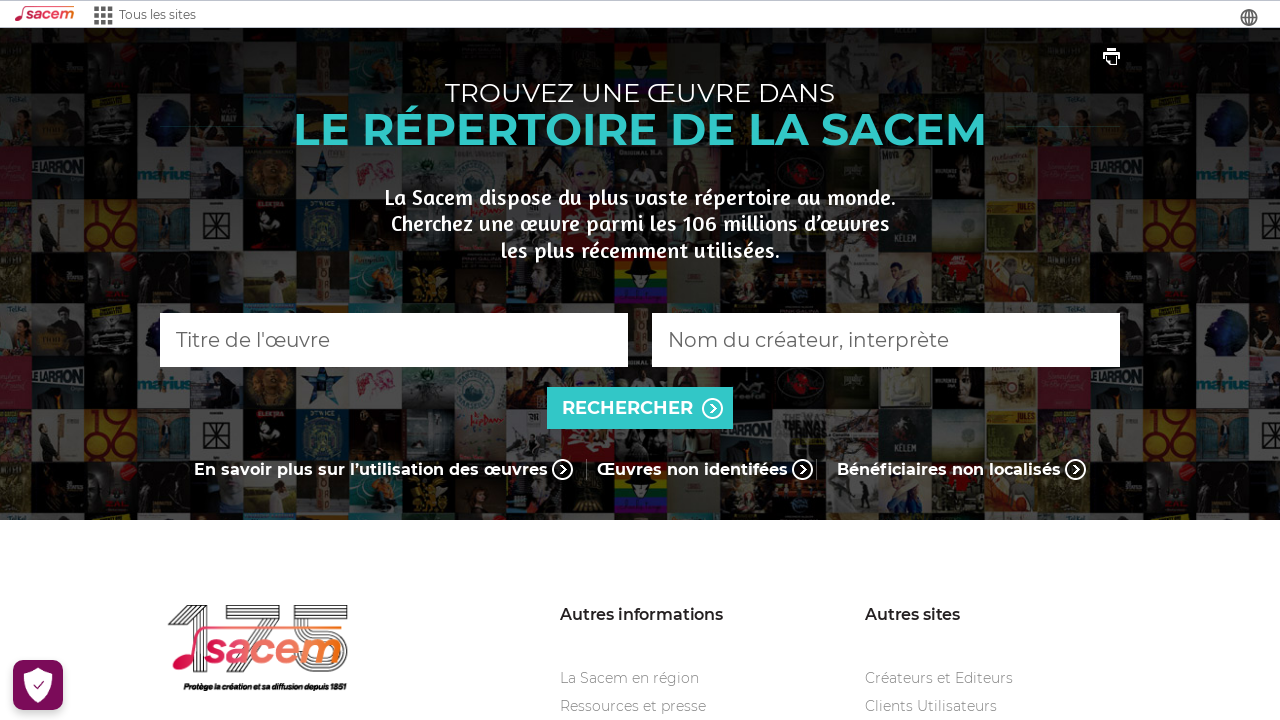

Entered song title 'La Vie en Rose' in search field on #idFullSearch
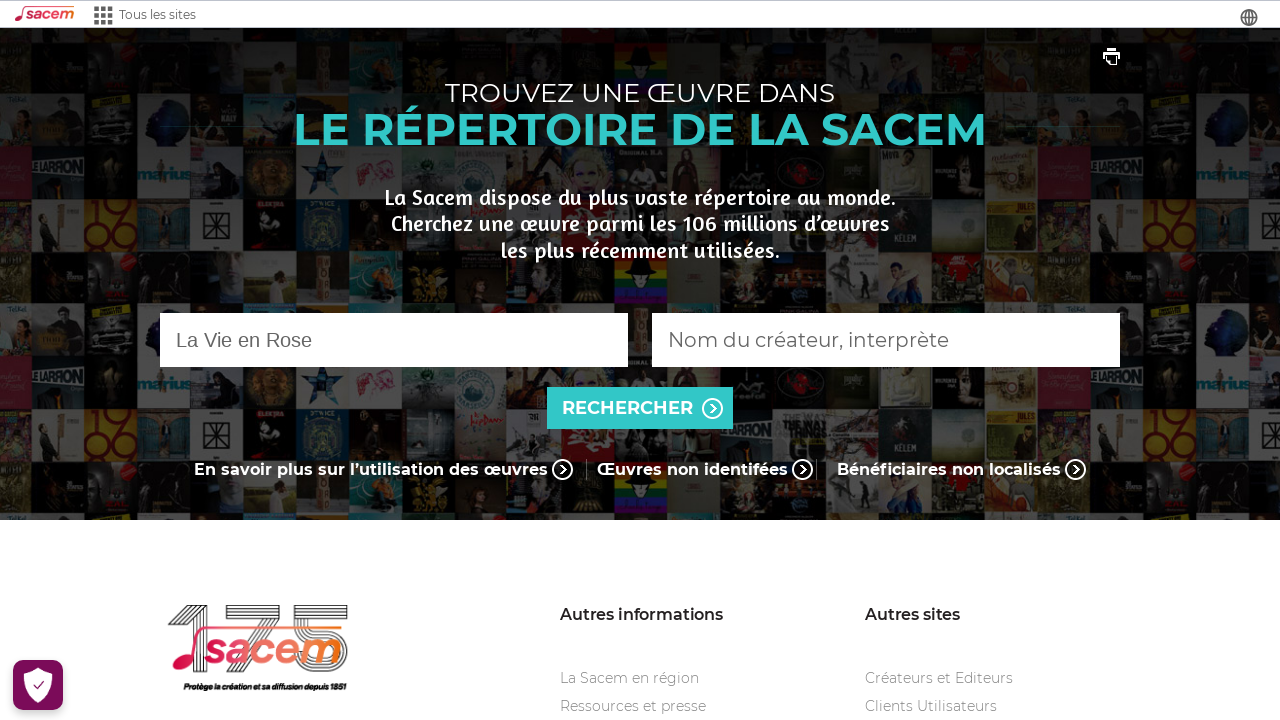

Entered artist name 'Edith Piaf' in creator field on #idCreatorSearch
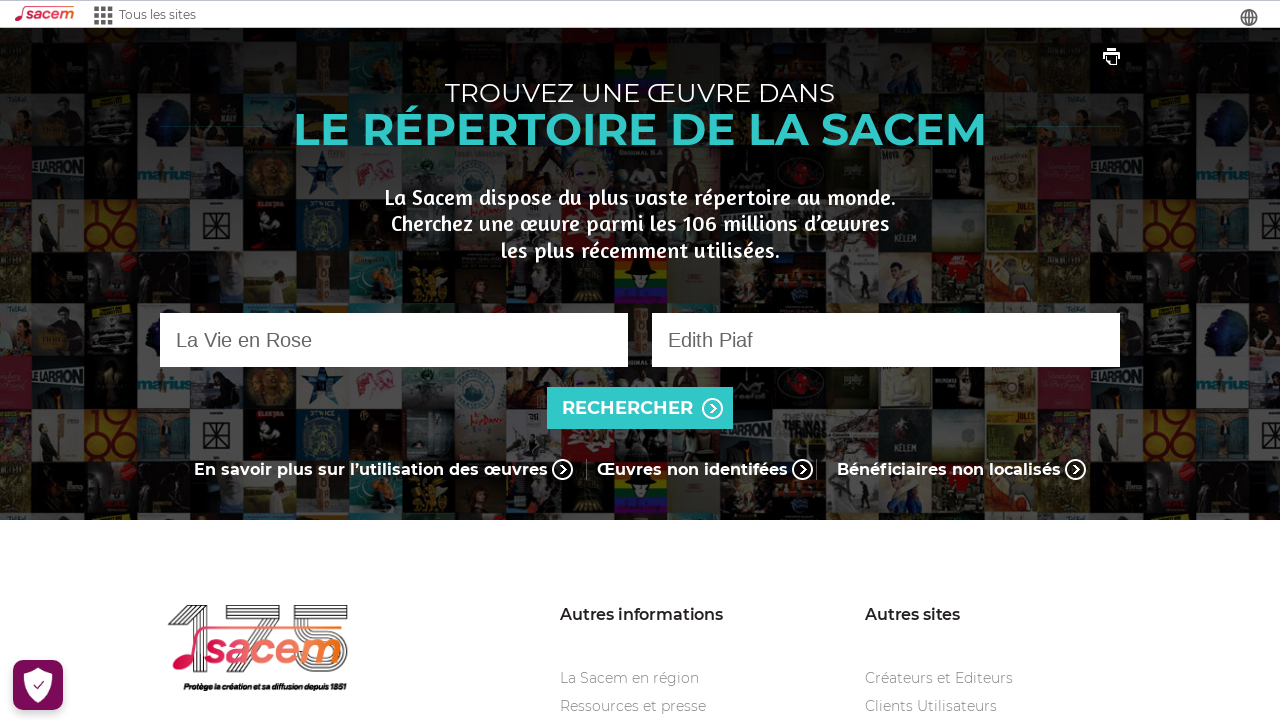

Clicked search button to query music rights information at (640, 408) on #searchBtn
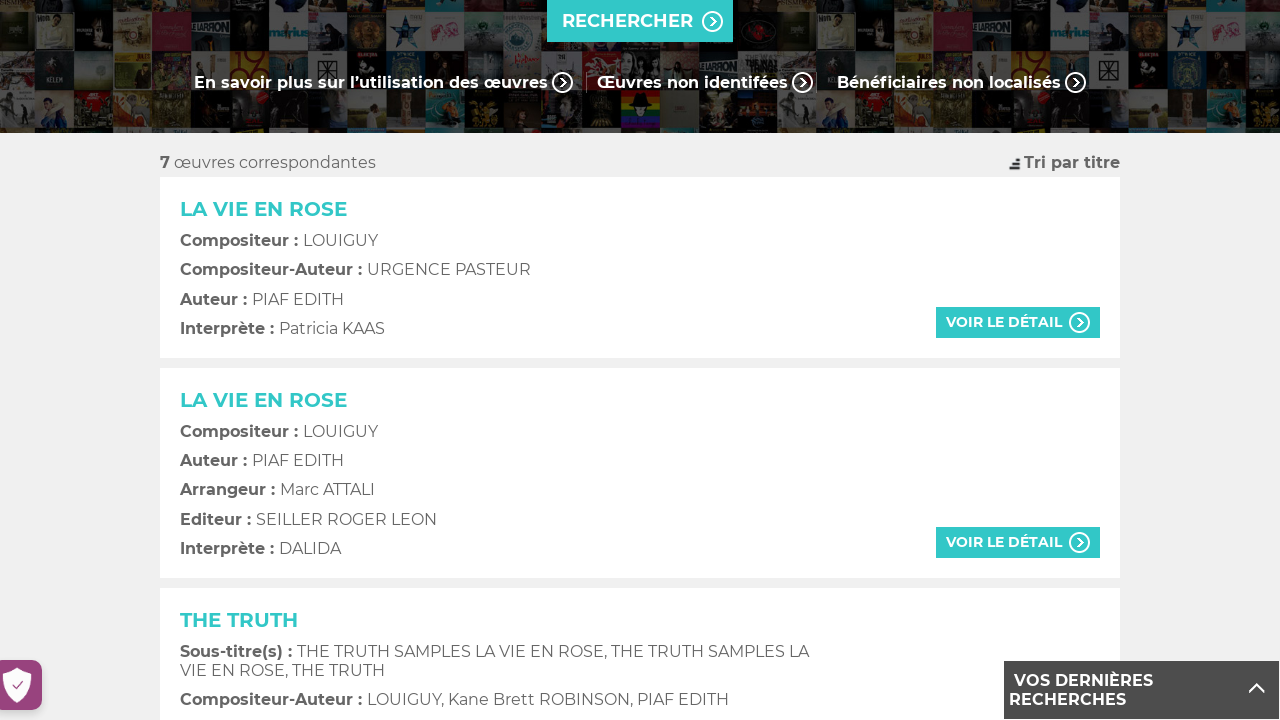

Search results loaded and displayed
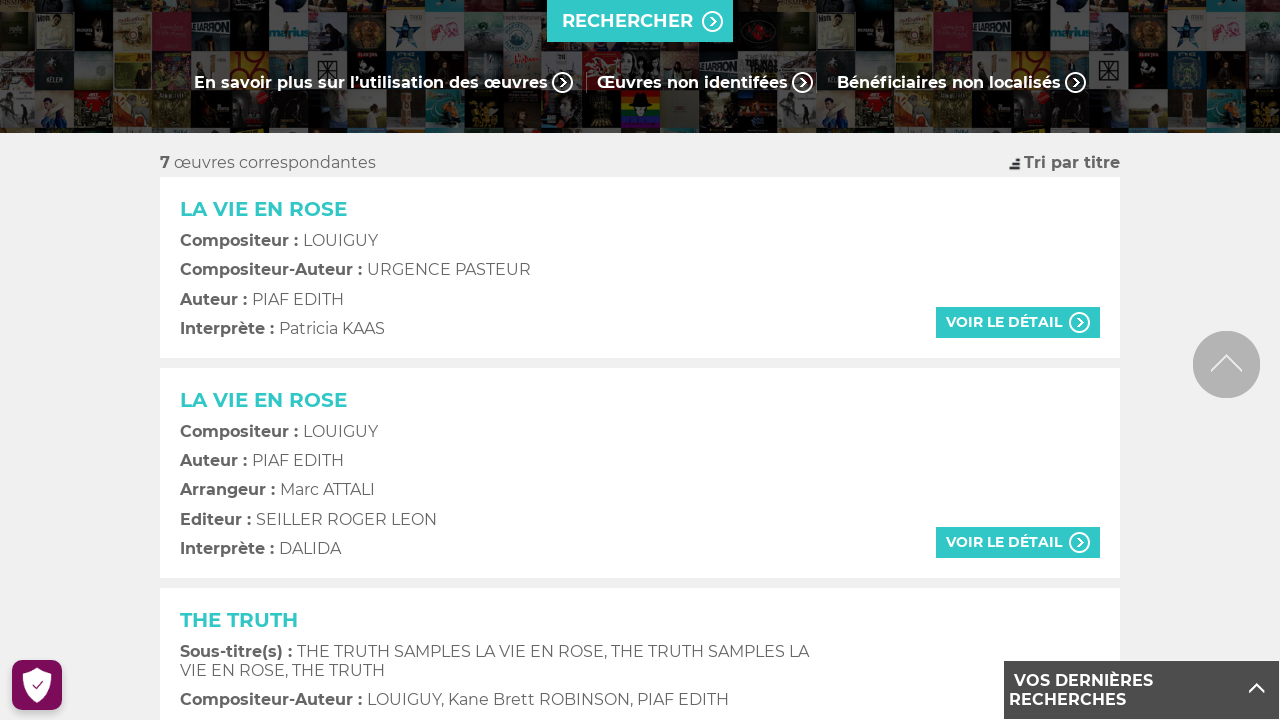

Clicked 'voir le détail' link to view detailed rights holder information at (1018, 322) on xpath=//span[@class='btn univ right']/a
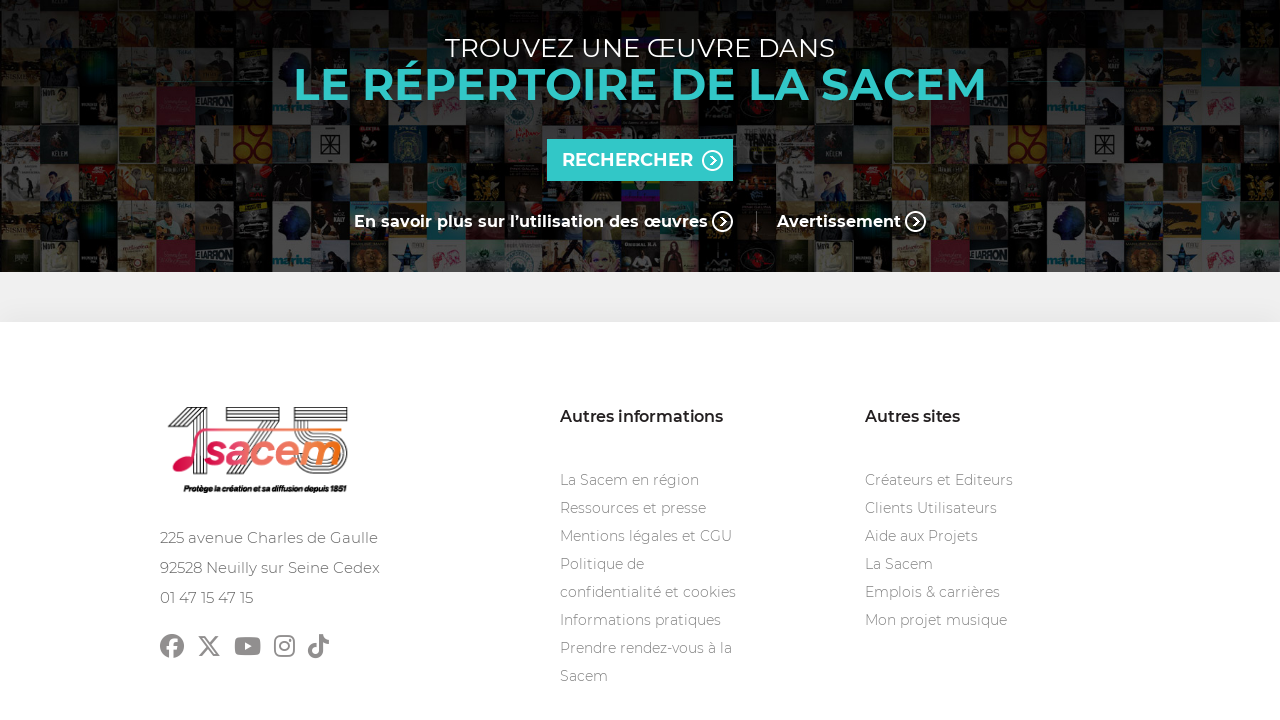

Rights holder details page loaded successfully
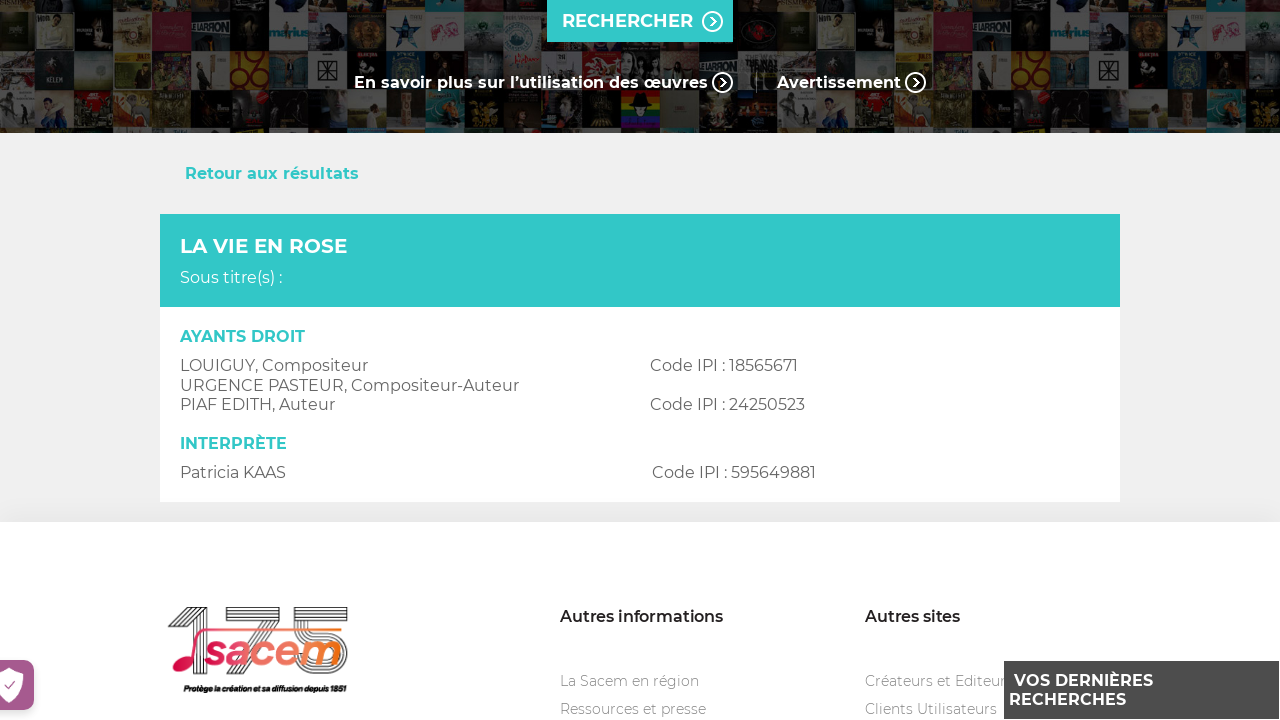

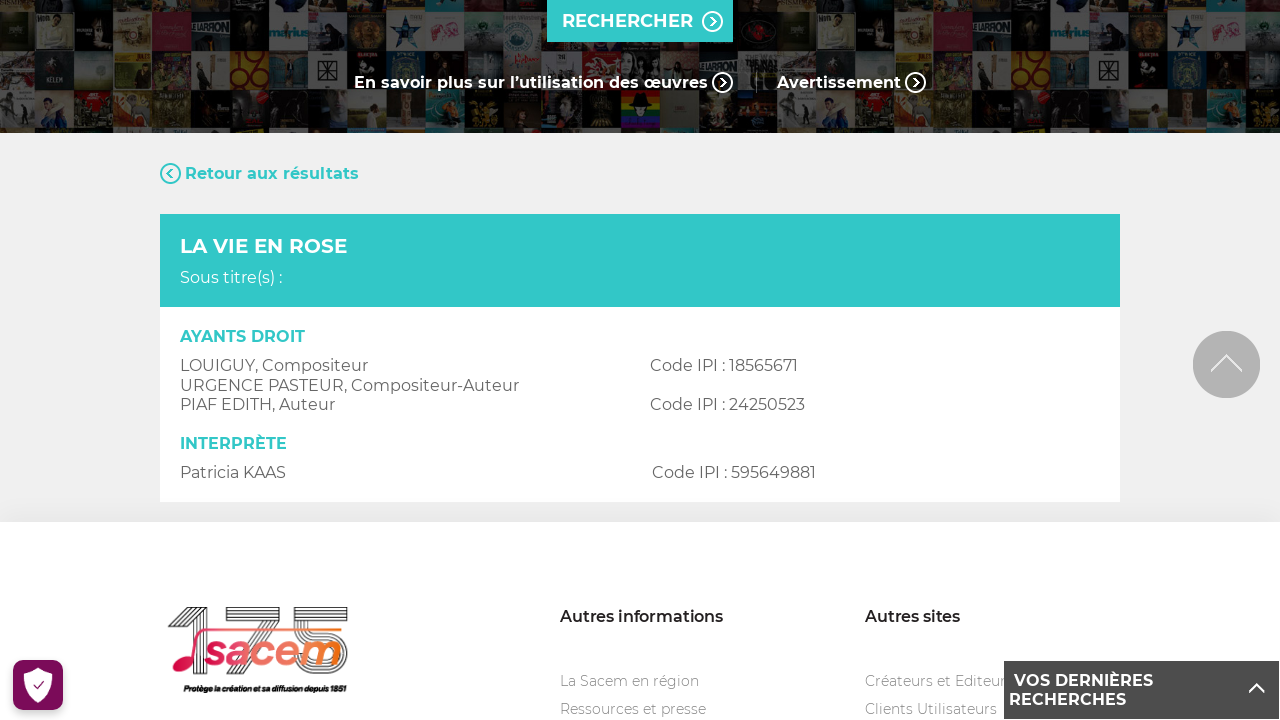